Tests clicking the Left button and verifies its text content

Starting URL: https://formy-project.herokuapp.com/buttons

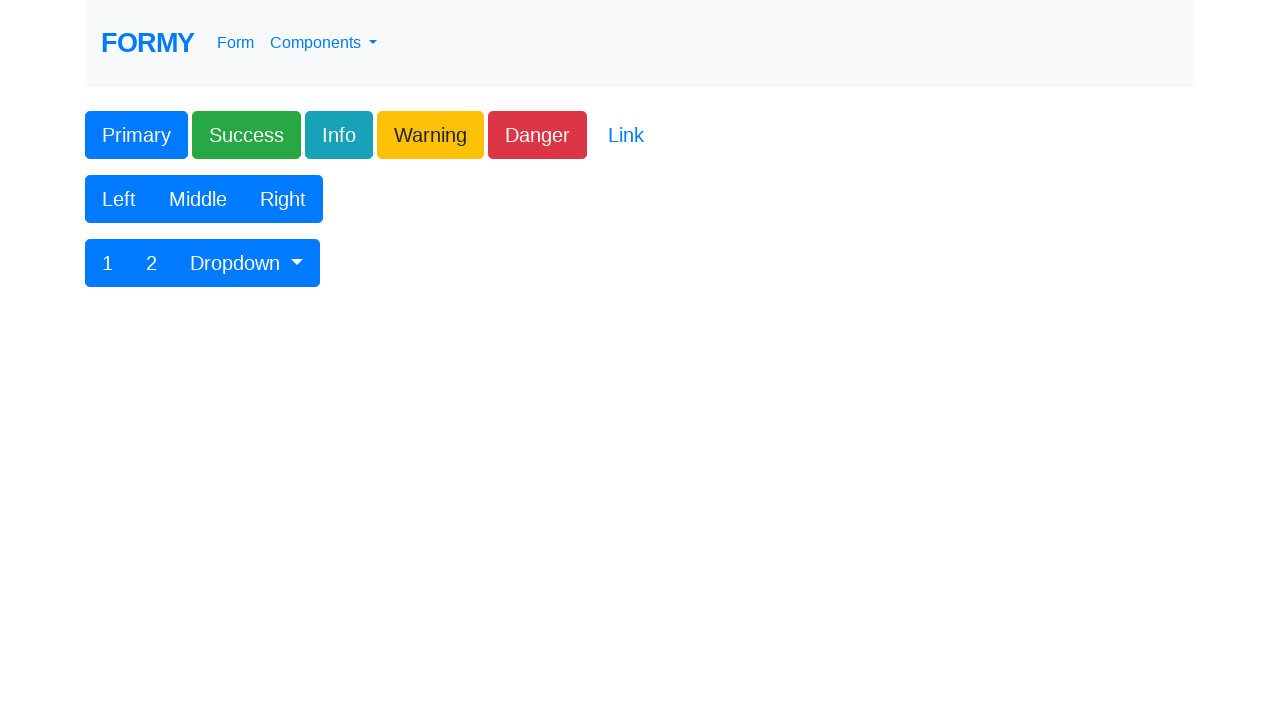

Clicked the Left button at (119, 199) on xpath=//button[normalize-space()='Left']
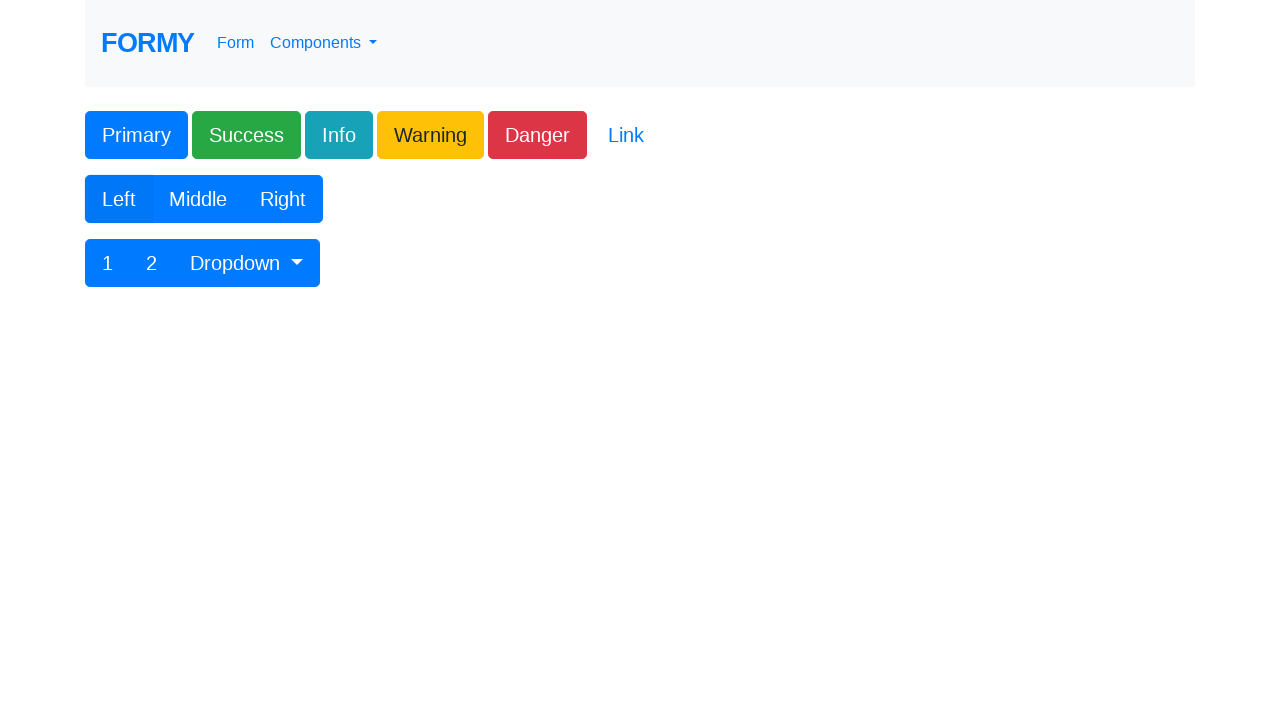

Verified Left button text content is 'Left'
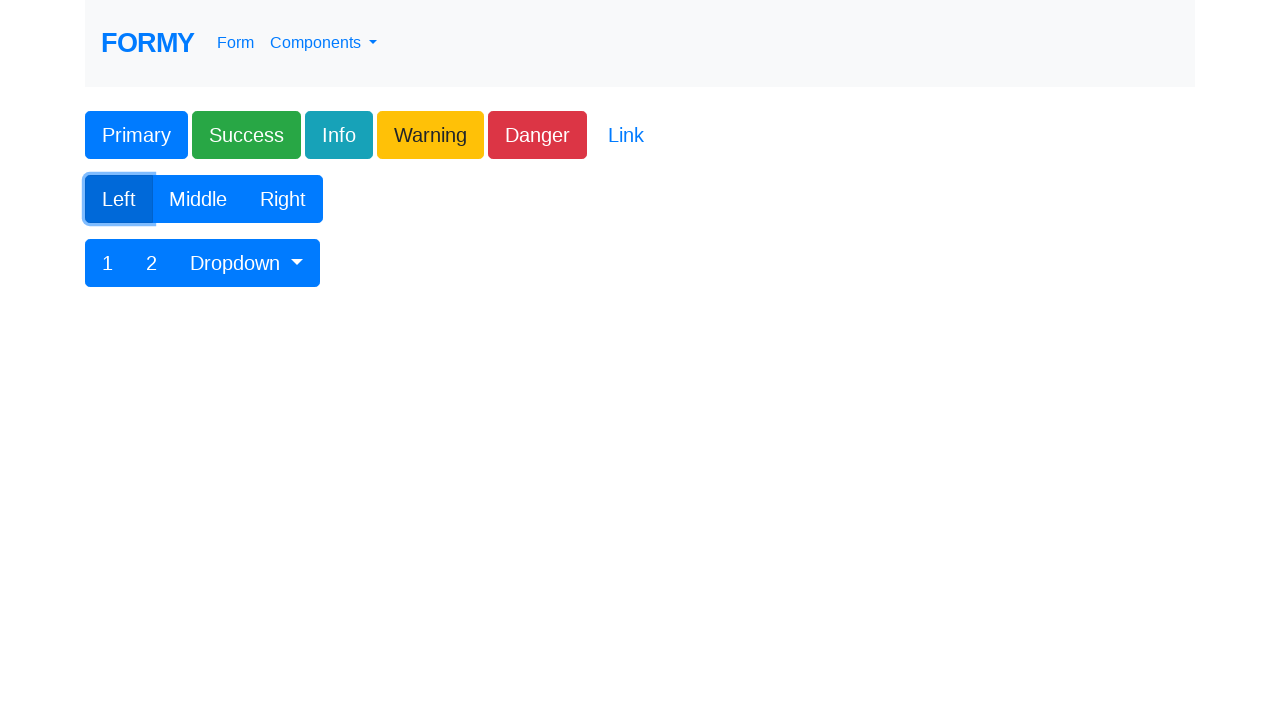

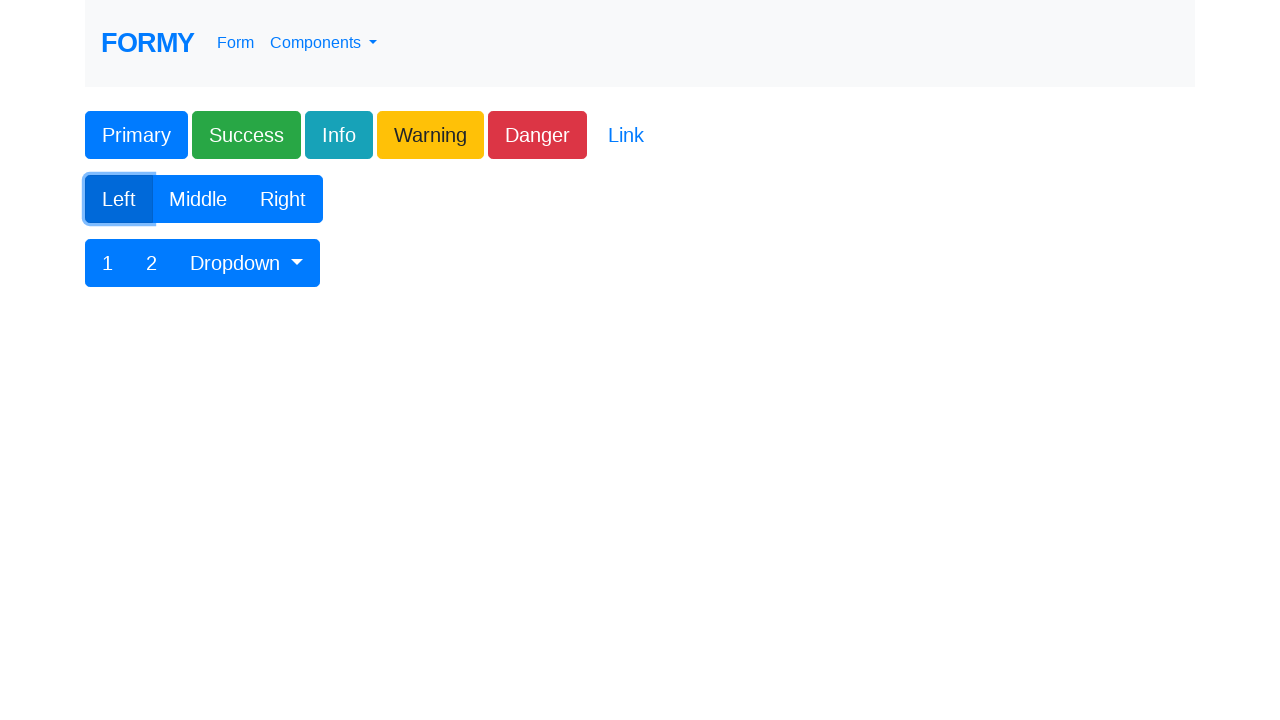